Tests multi-window handling by opening a new window, navigating to a second site, extracting a course name, switching back to the parent window, and entering that course name into a form field

Starting URL: https://rahulshettyacademy.com/angularpractice/

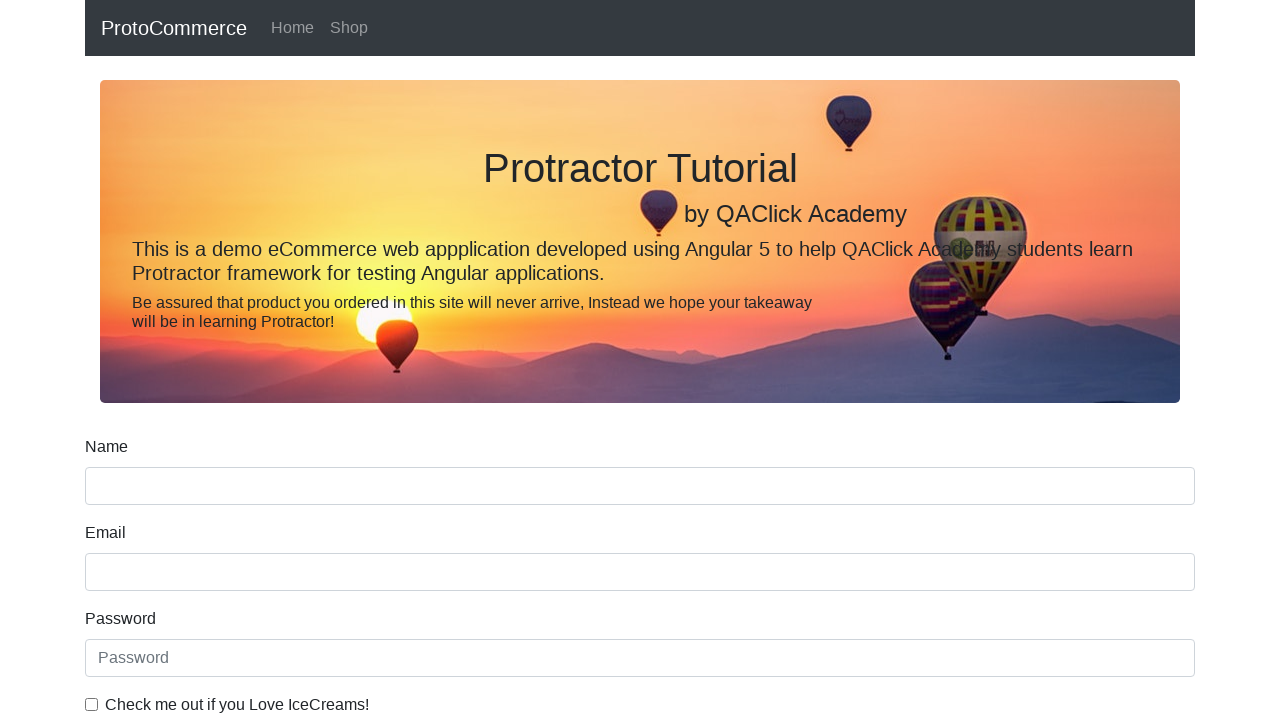

Opened a new browser tab/window
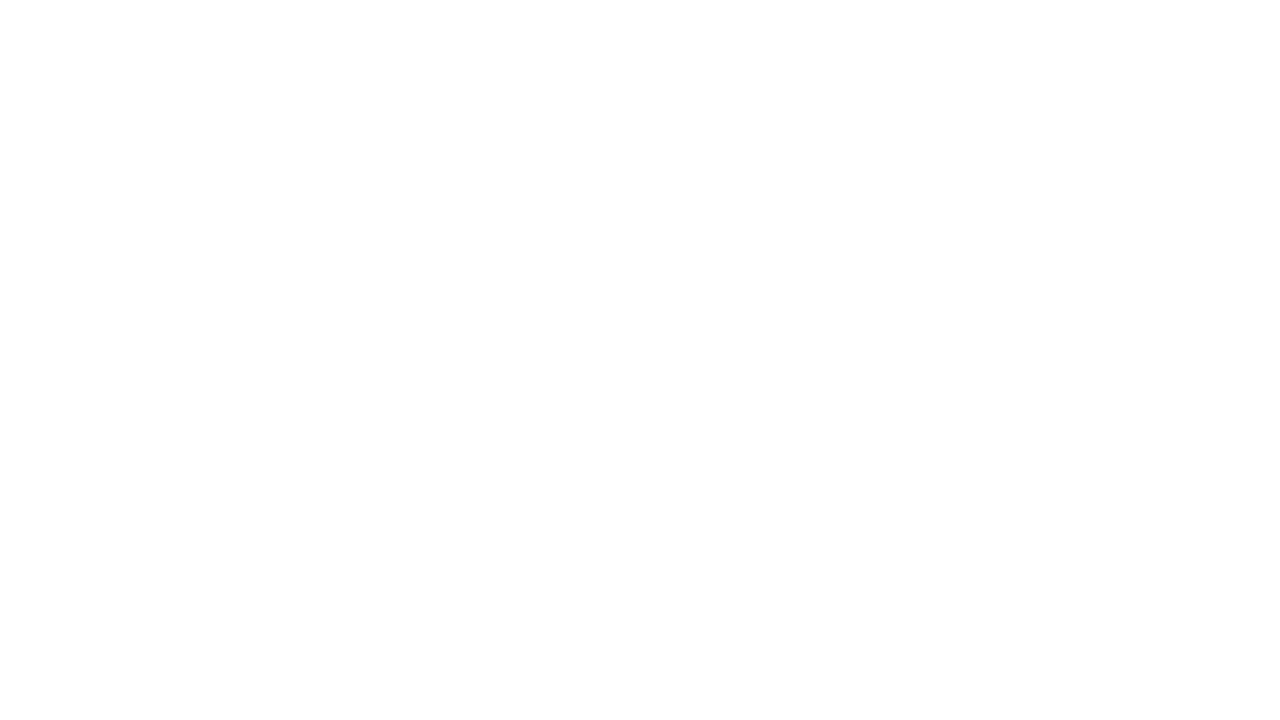

Navigated to https://rahulshettyacademy.com/ in the new window
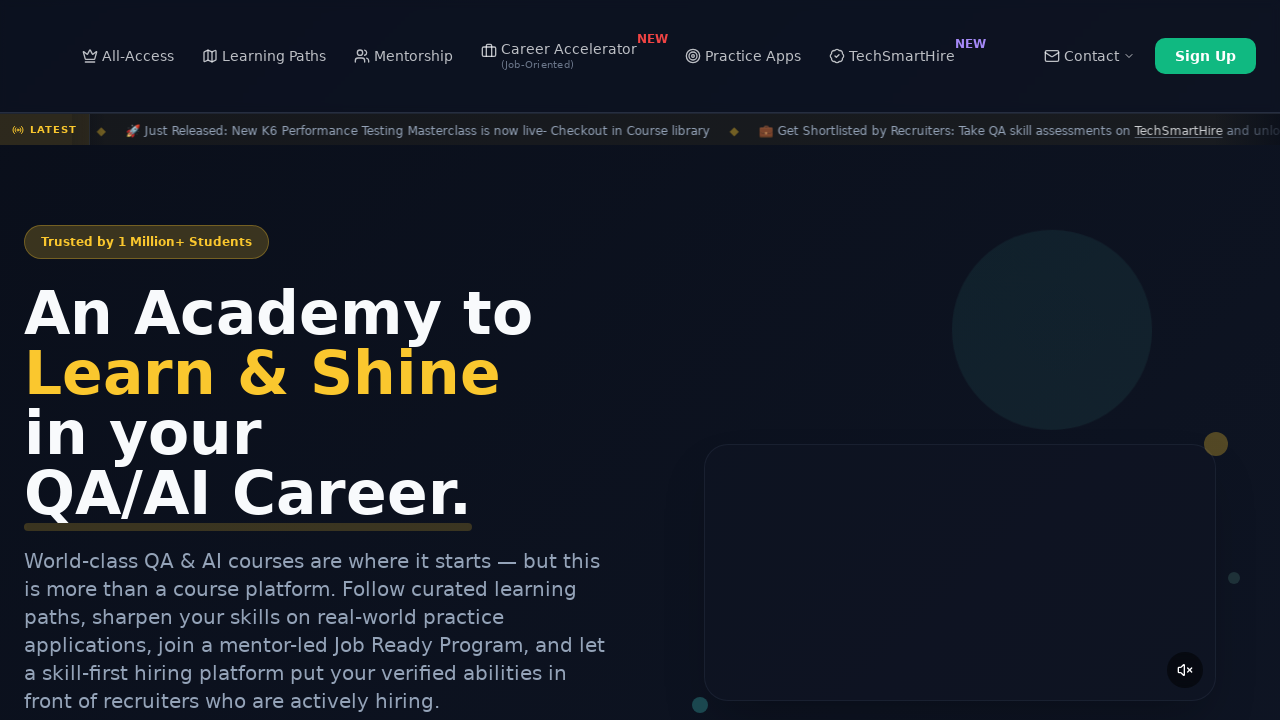

Course links loaded on the second window
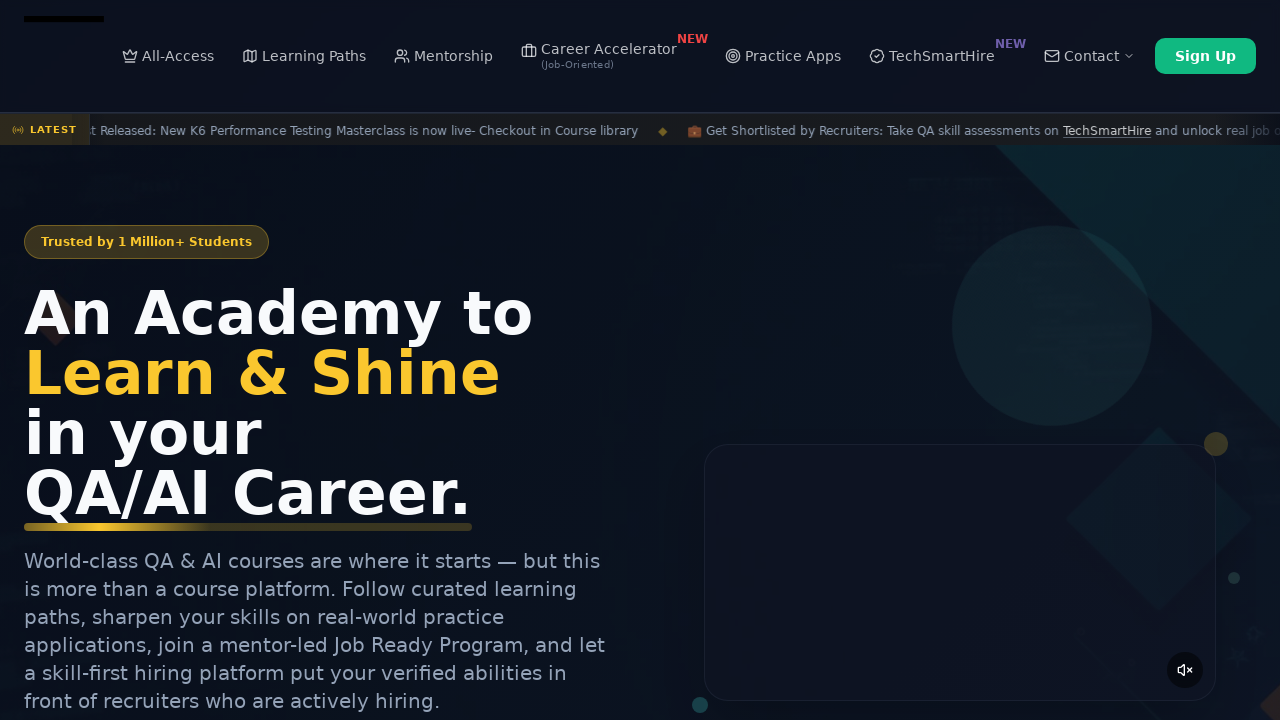

Extracted course name from second link: 'Playwright Testing'
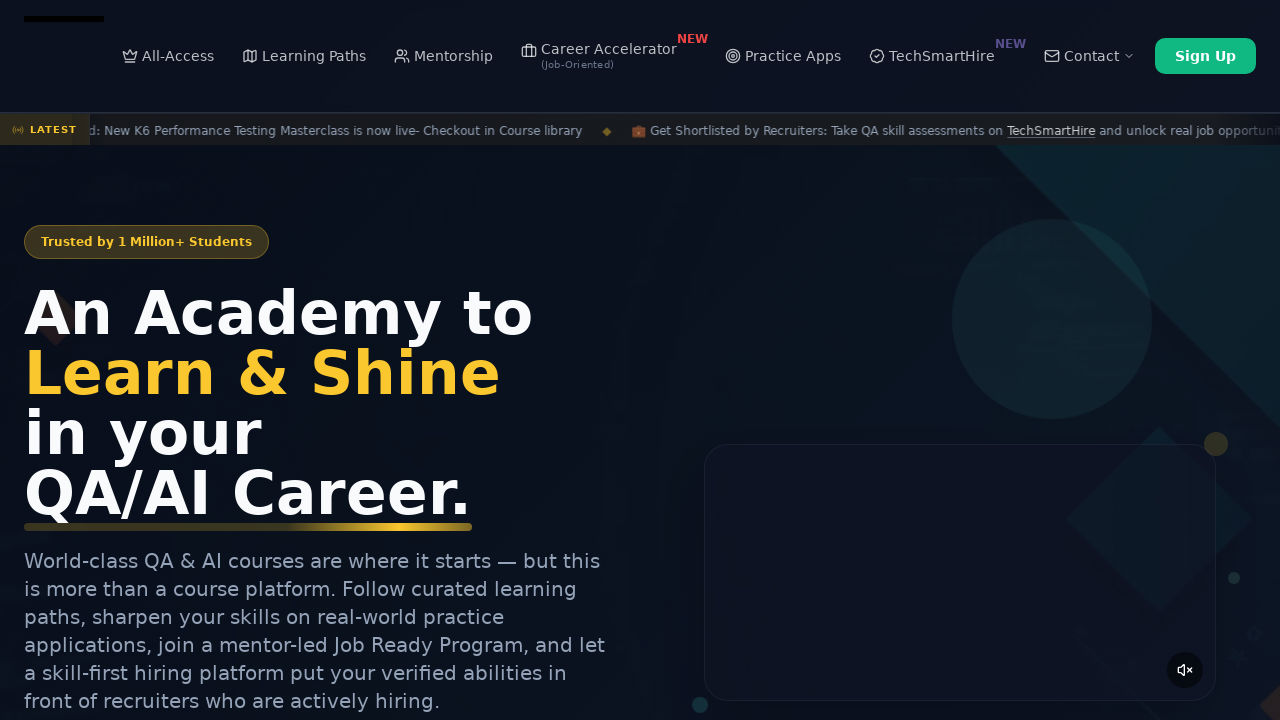

Switched back to parent window and filled name field with course name: 'Playwright Testing' on input[name='name']
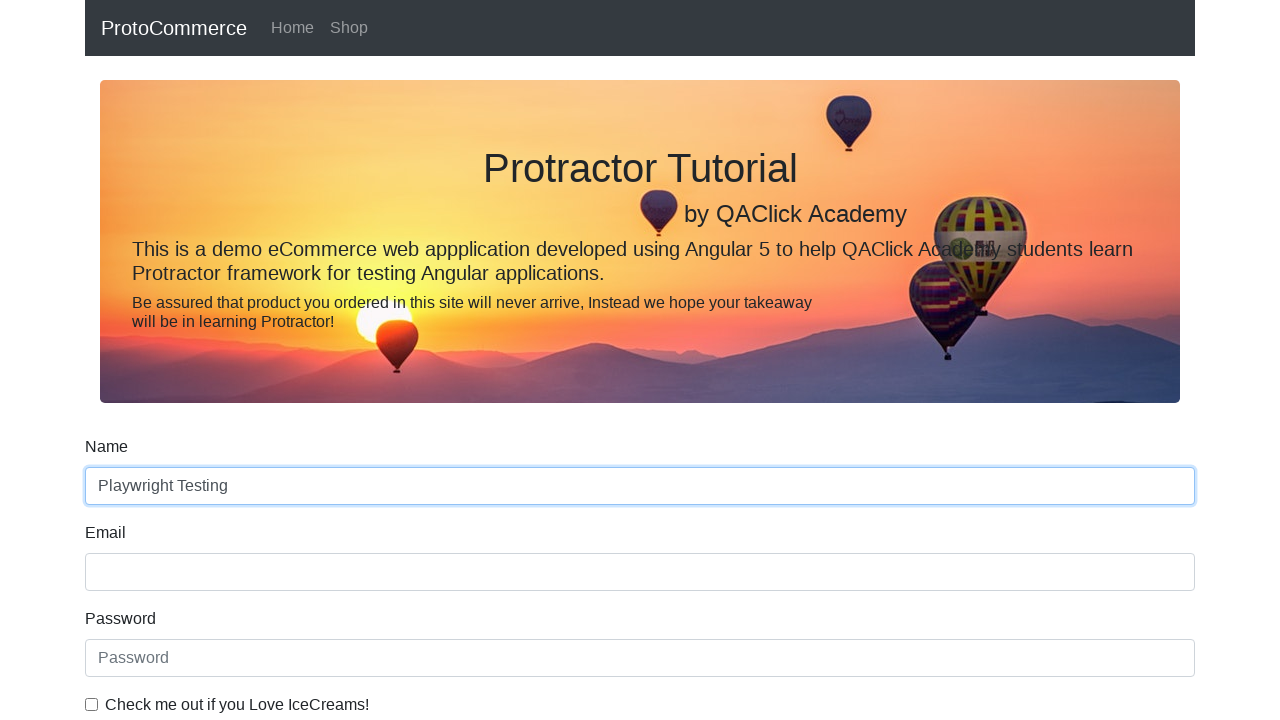

Closed the second window/tab
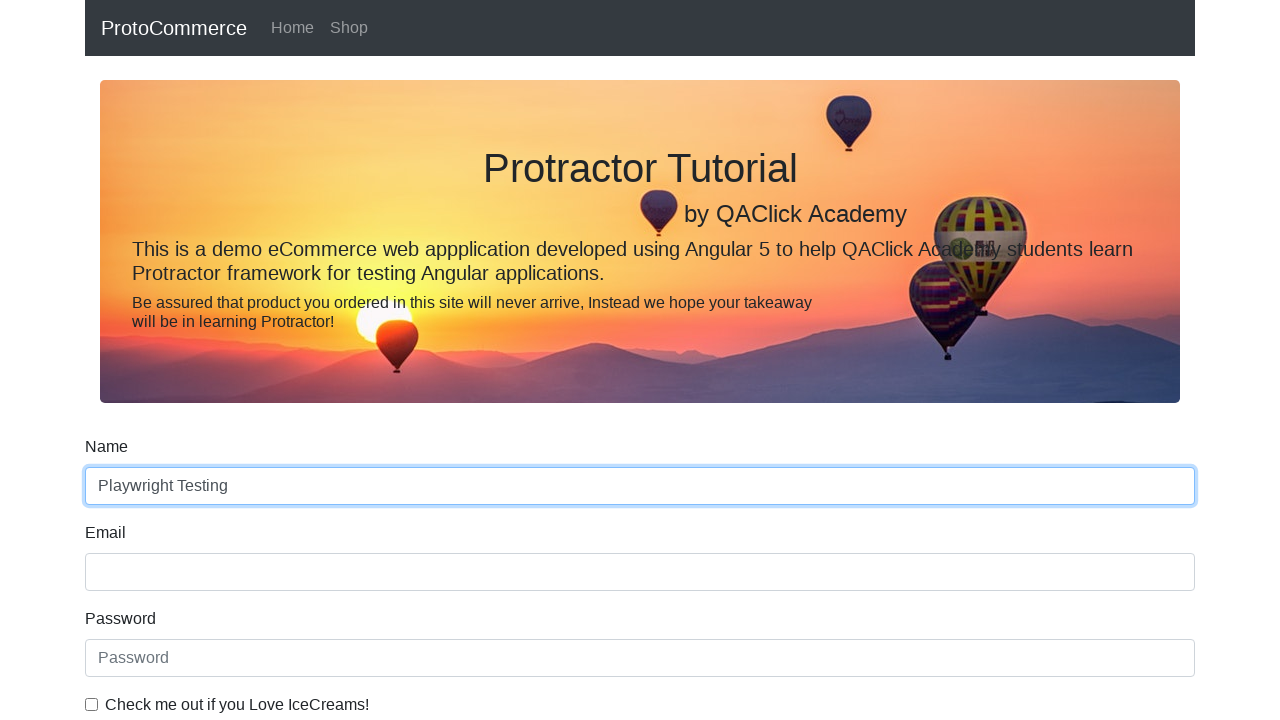

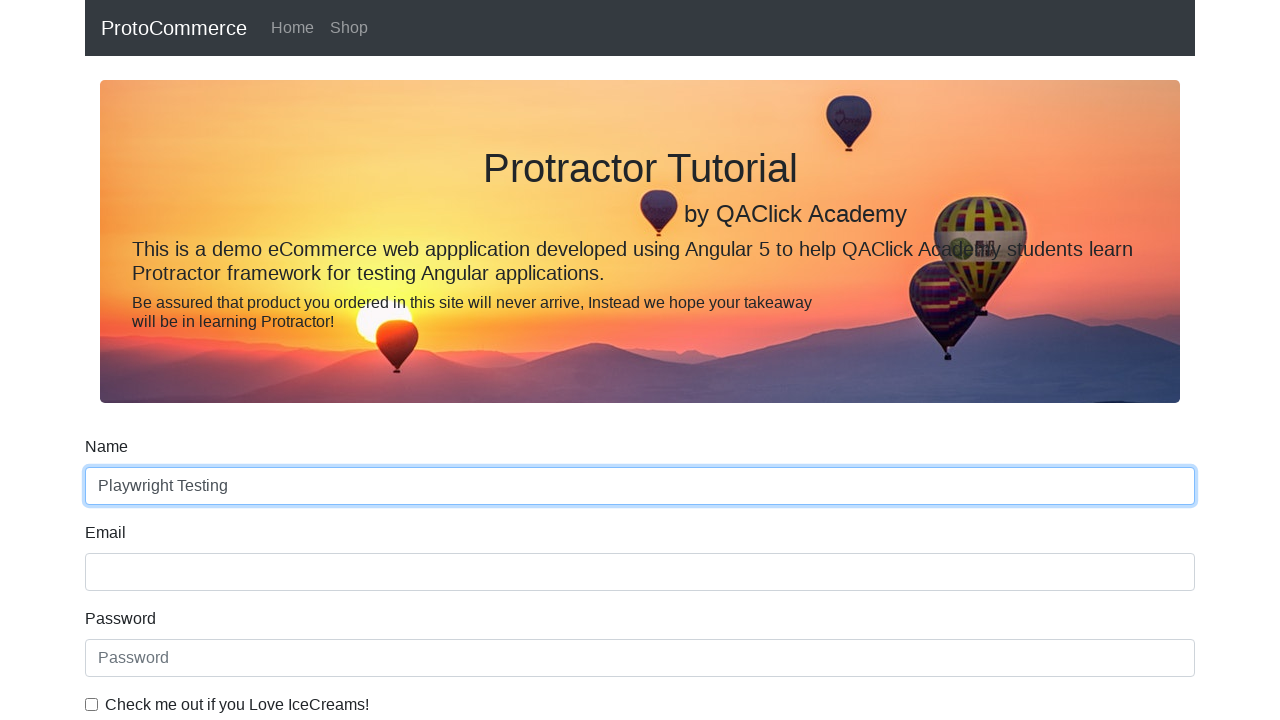